Navigates to ToolsQA website, finds all links on the page, and clicks on the YouTube link when found

Starting URL: http://toolsqa.com/

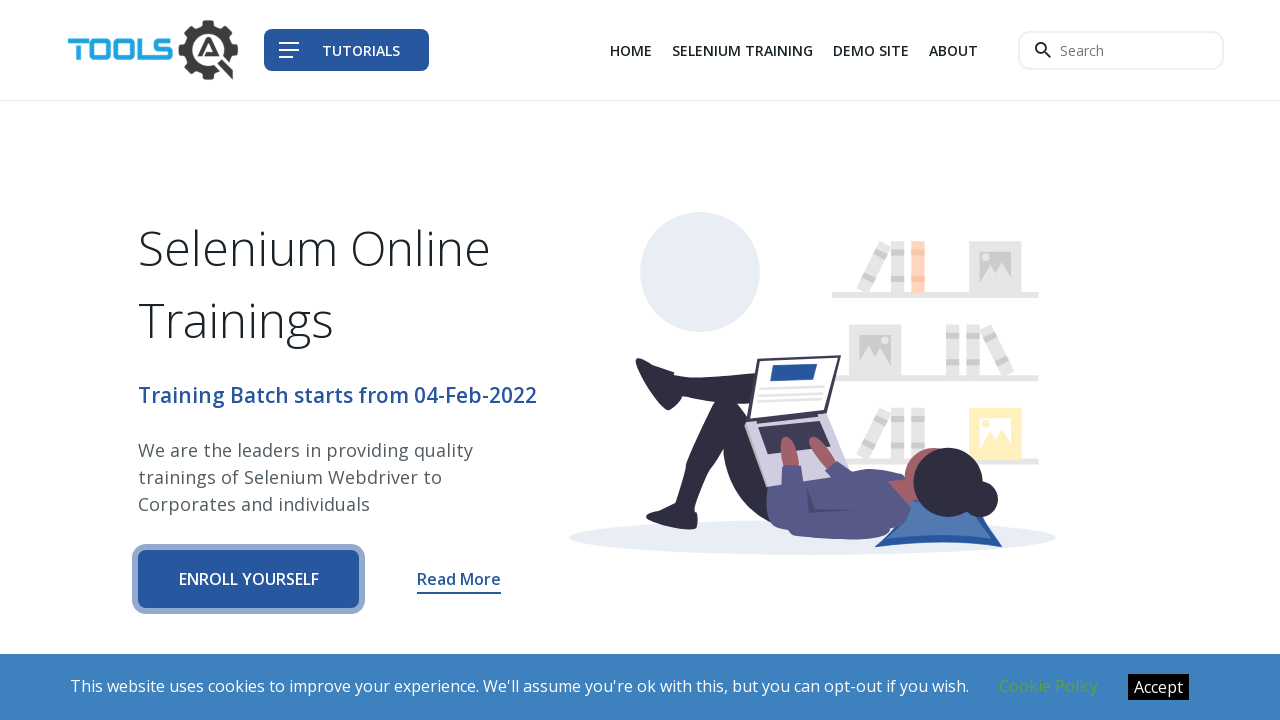

Navigated to ToolsQA website
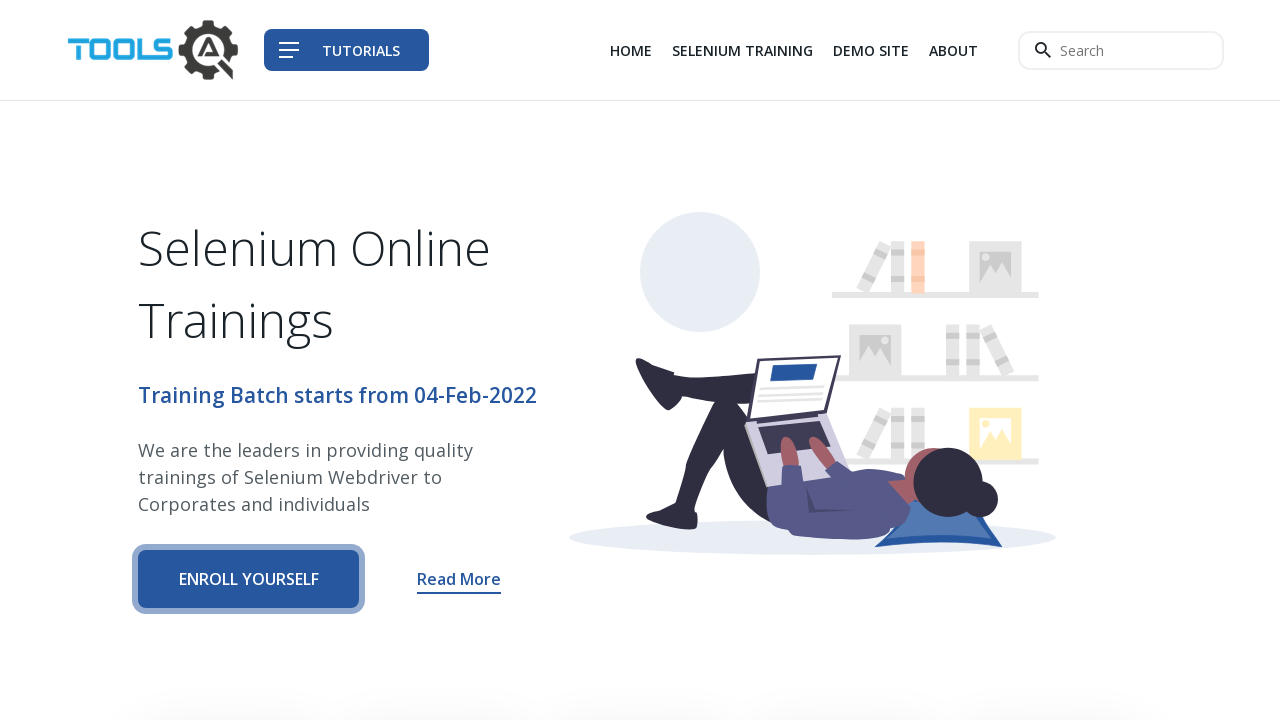

Page loaded and links are visible
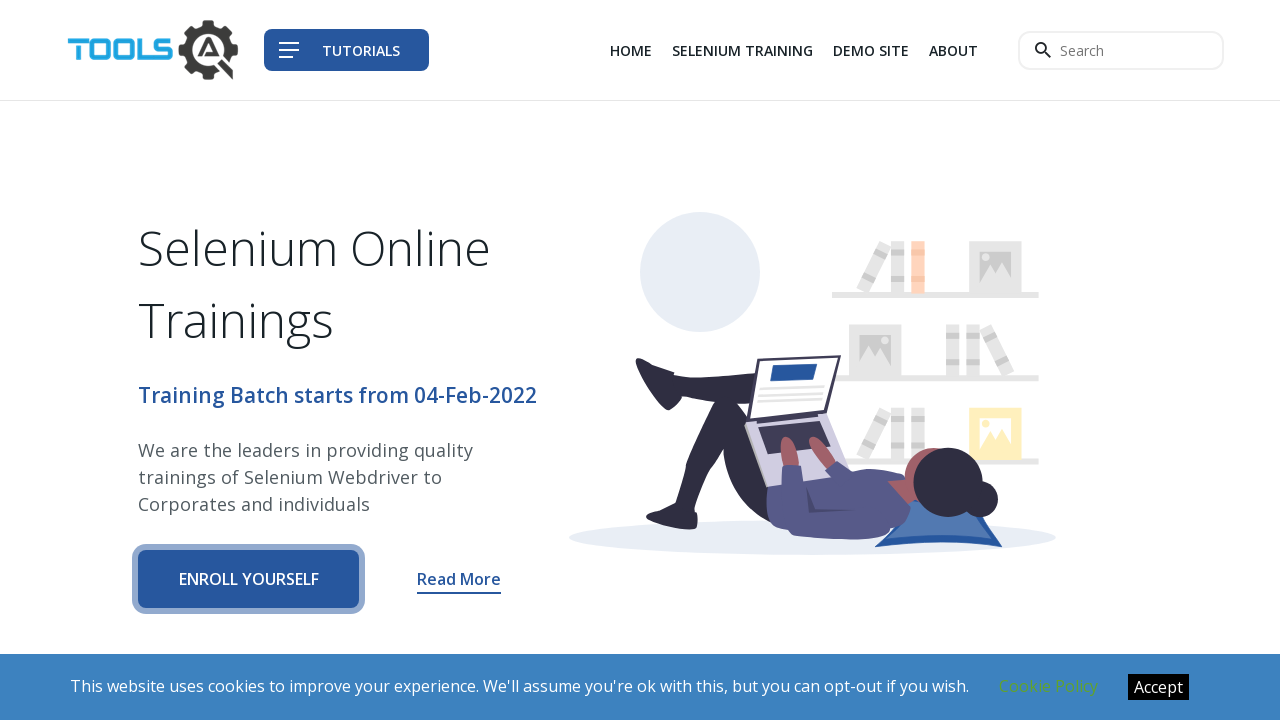

Retrieved all links from the page
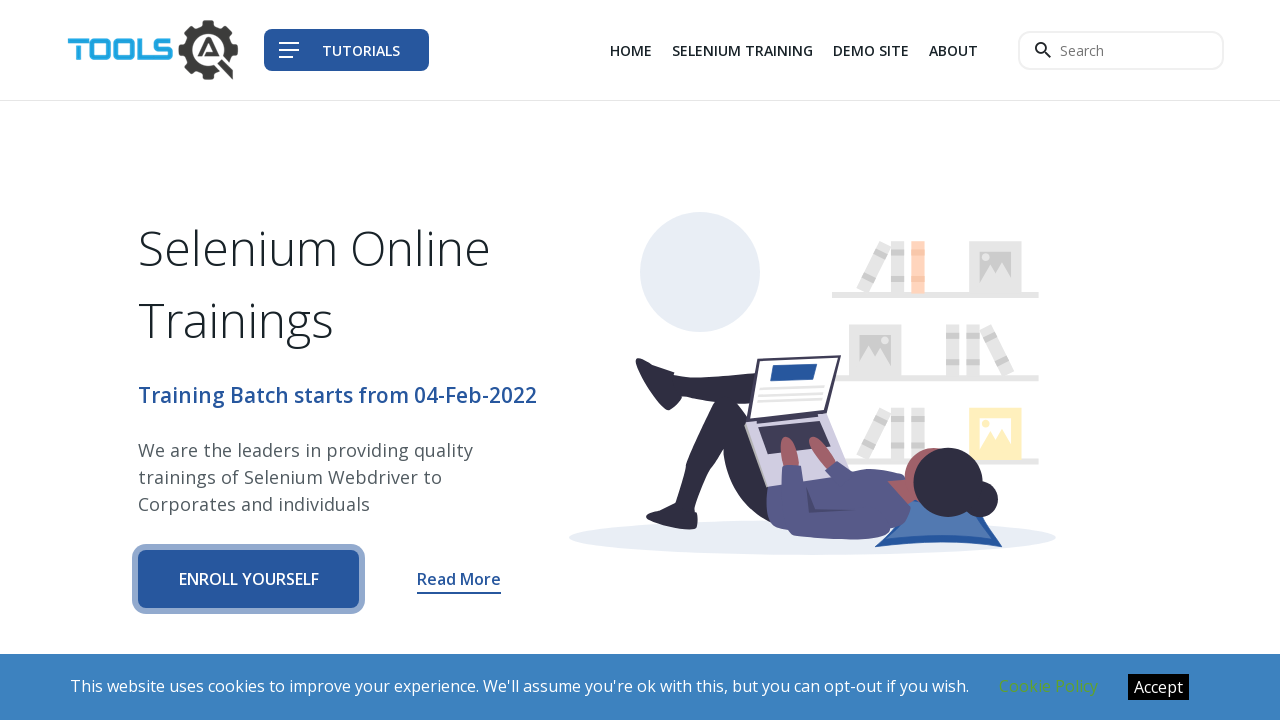

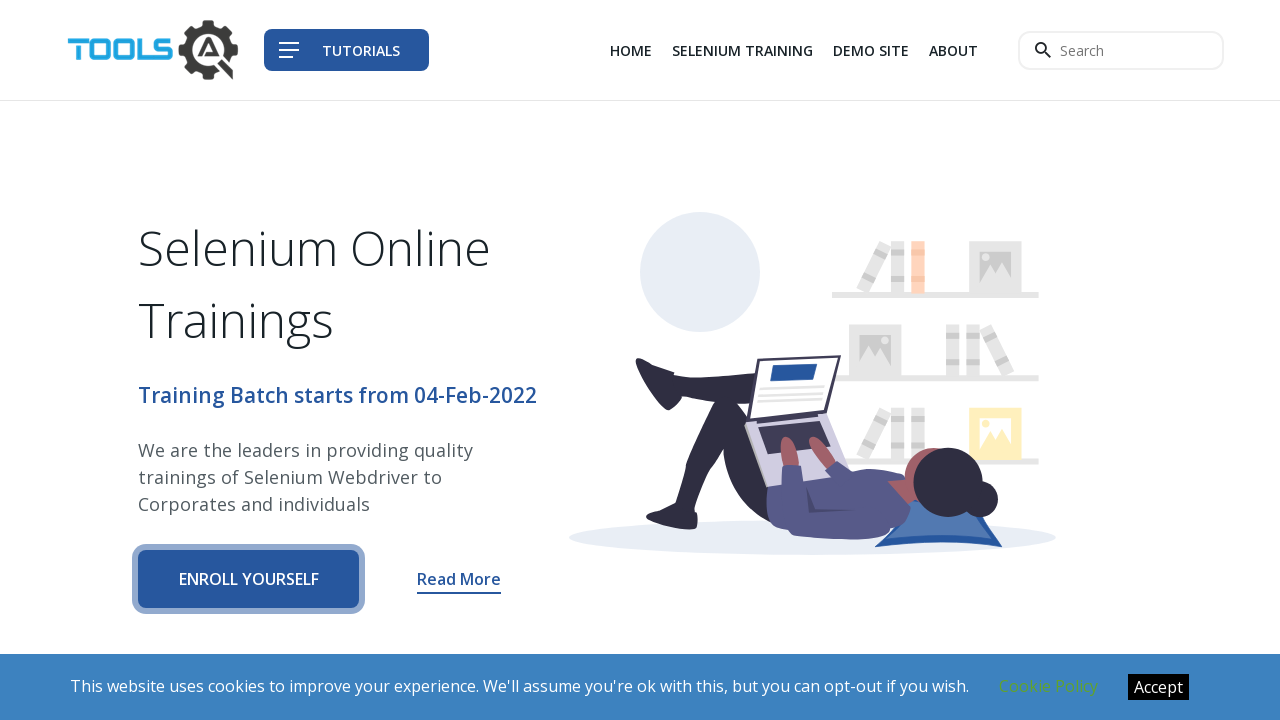